Tests that the currently applied filter link is highlighted with selected class

Starting URL: https://demo.playwright.dev/todomvc

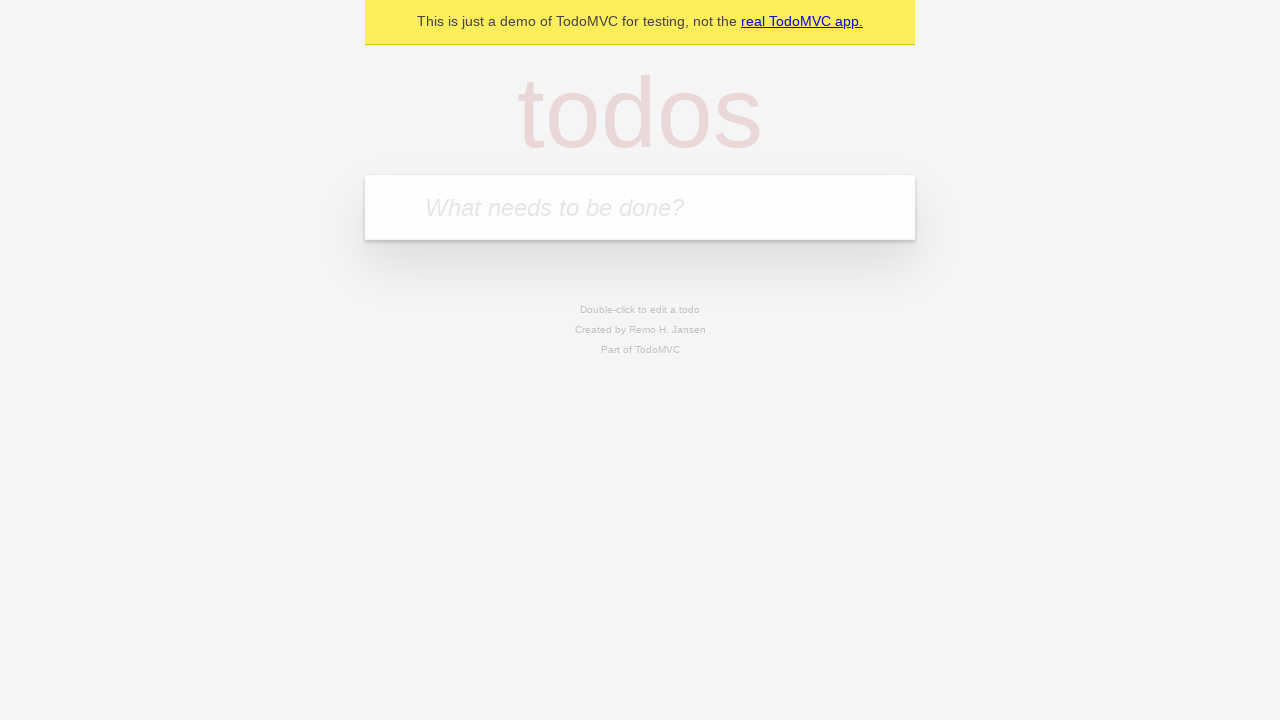

Filled todo input with 'buy some cheese' on internal:attr=[placeholder="What needs to be done?"i]
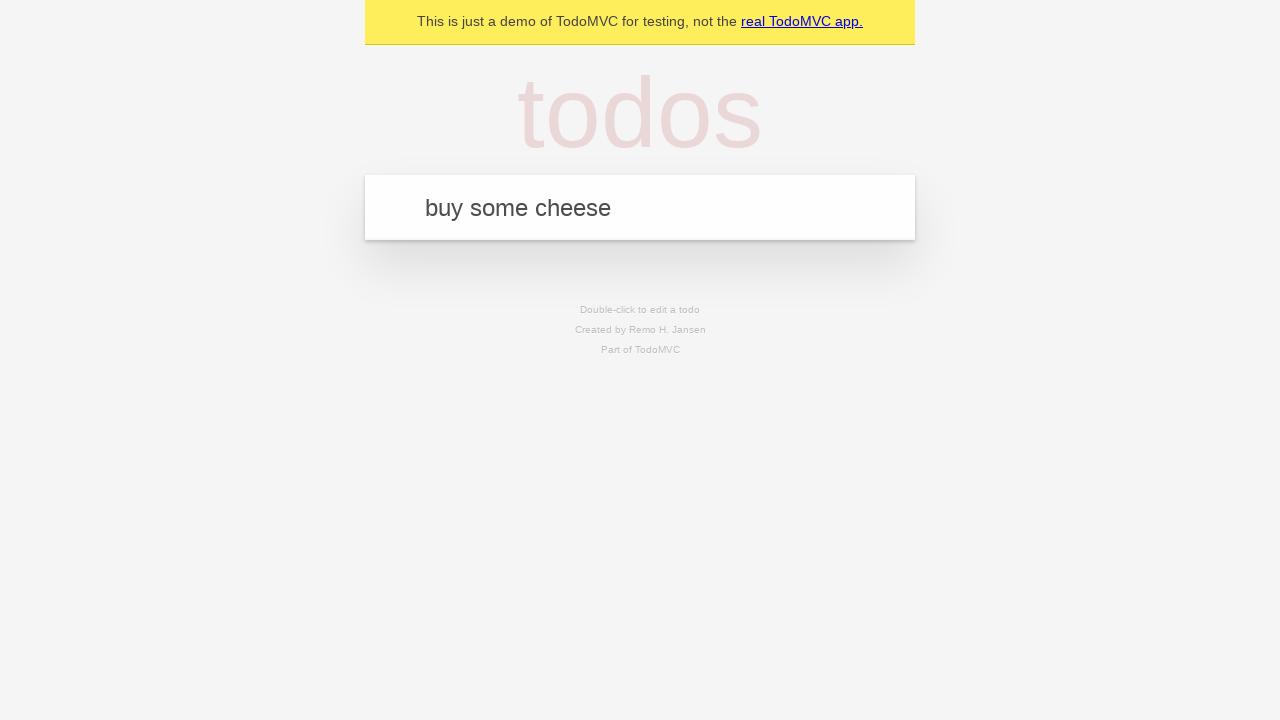

Pressed Enter to add first todo on internal:attr=[placeholder="What needs to be done?"i]
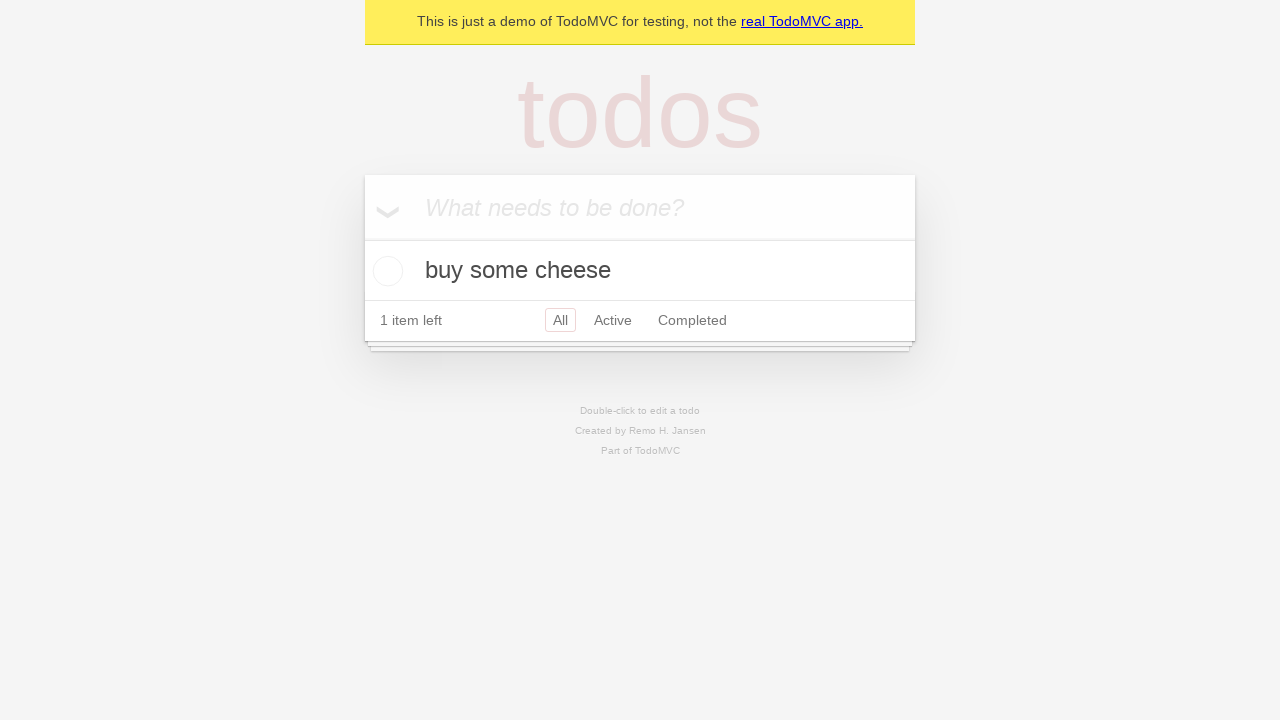

Filled todo input with 'feed the cat' on internal:attr=[placeholder="What needs to be done?"i]
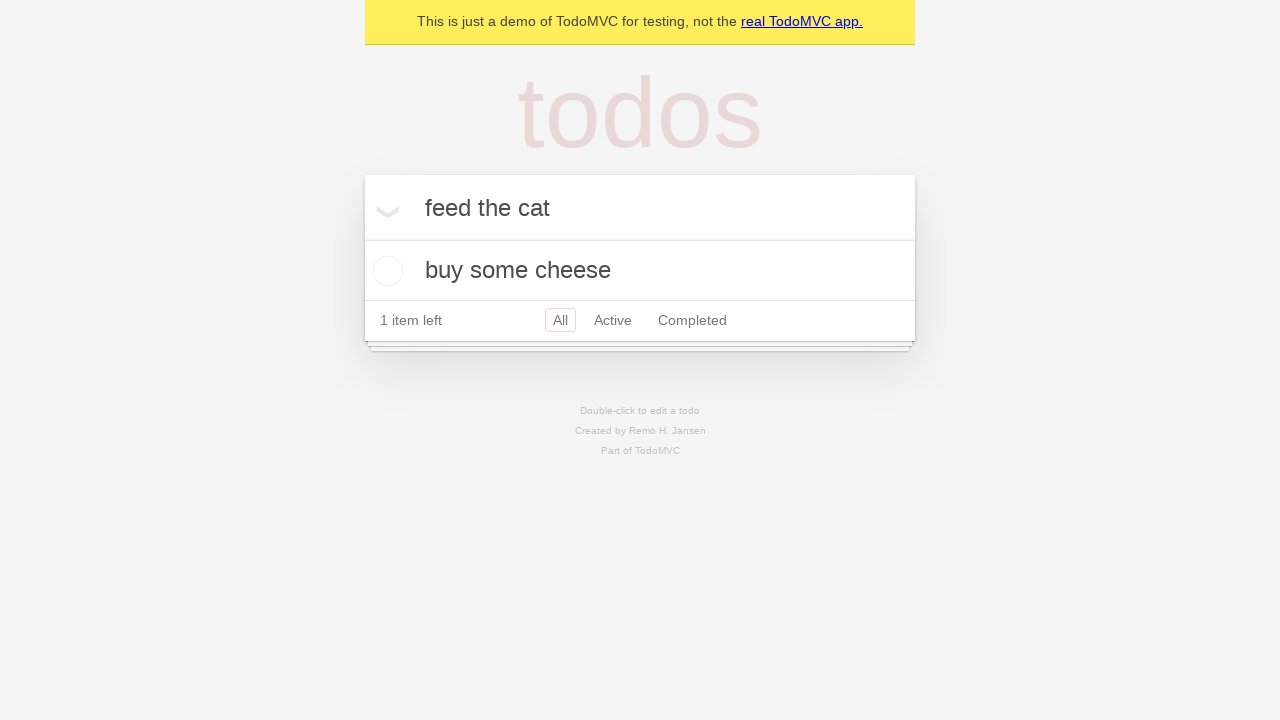

Pressed Enter to add second todo on internal:attr=[placeholder="What needs to be done?"i]
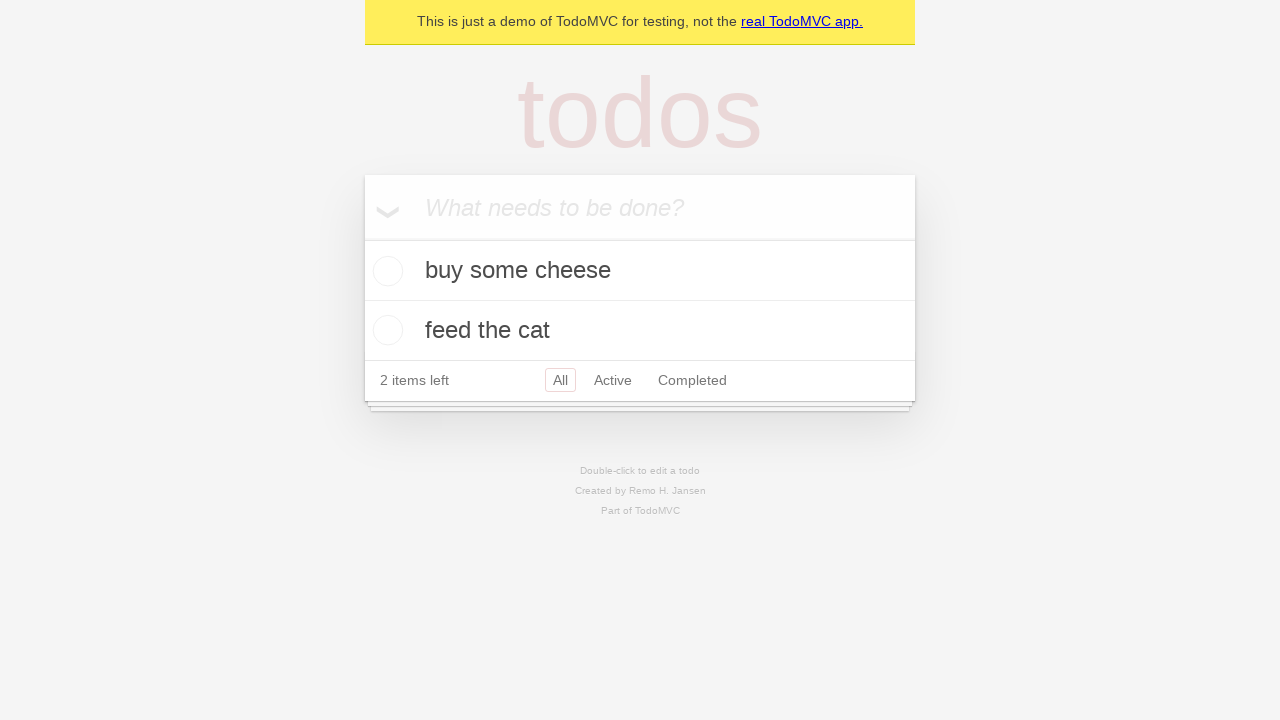

Filled todo input with 'book a doctors appointment' on internal:attr=[placeholder="What needs to be done?"i]
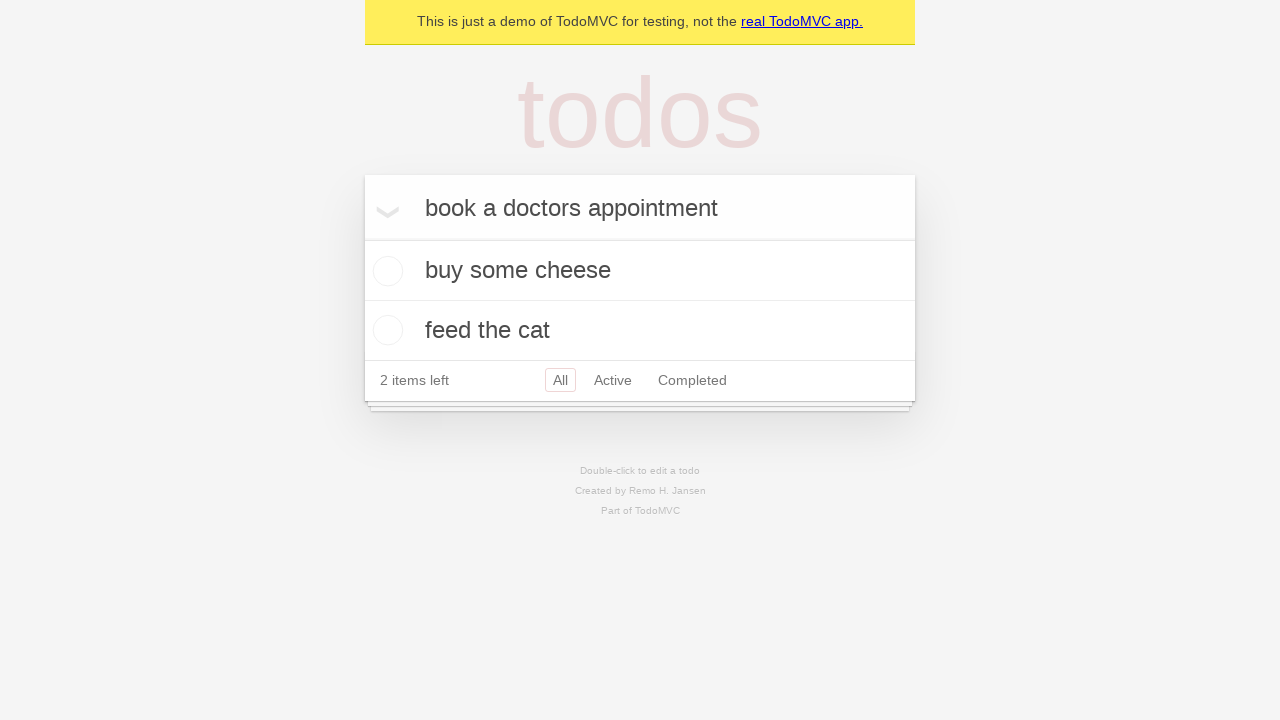

Pressed Enter to add third todo on internal:attr=[placeholder="What needs to be done?"i]
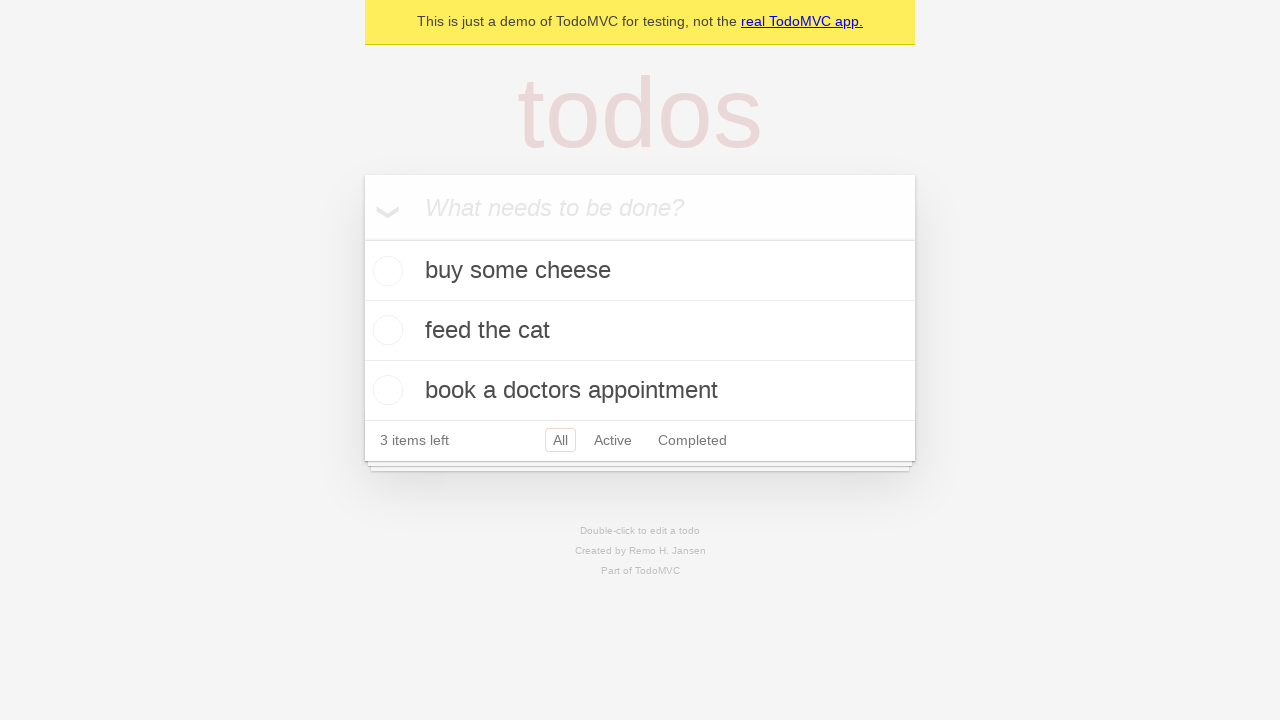

Clicked Active filter link at (613, 440) on internal:role=link[name="Active"i]
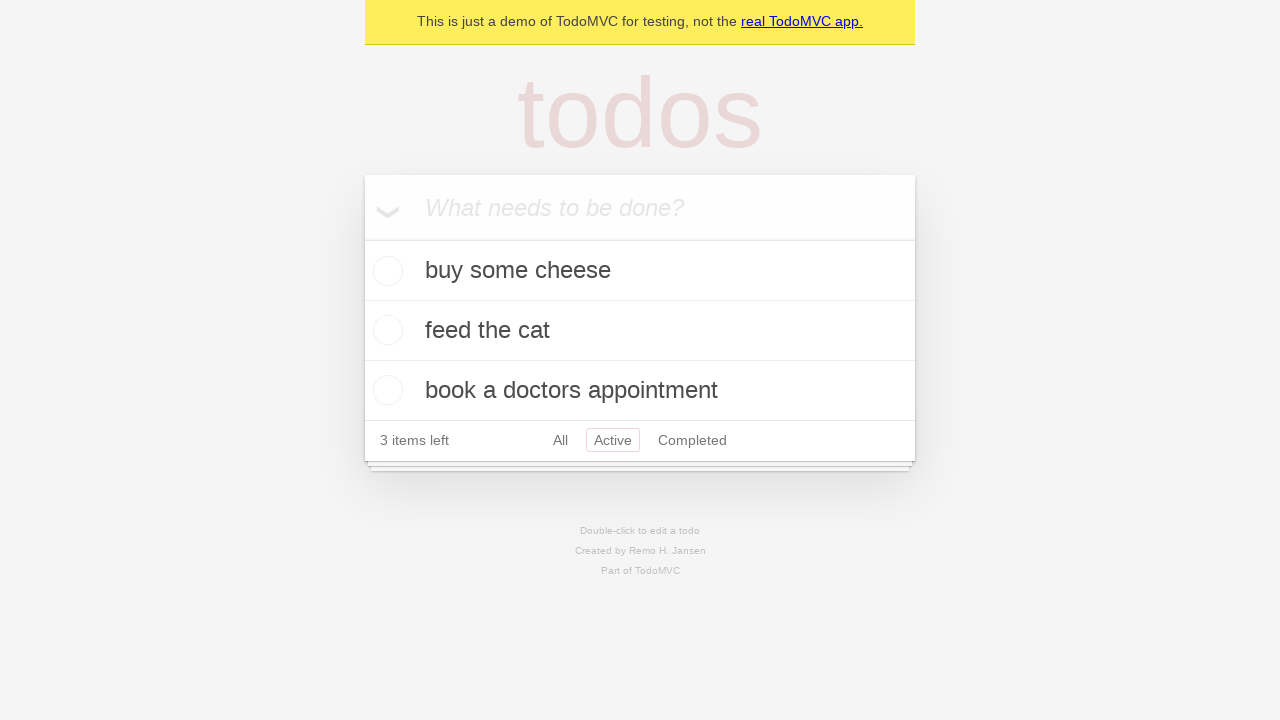

Clicked Completed filter link - should be highlighted with selected class at (692, 440) on internal:role=link[name="Completed"i]
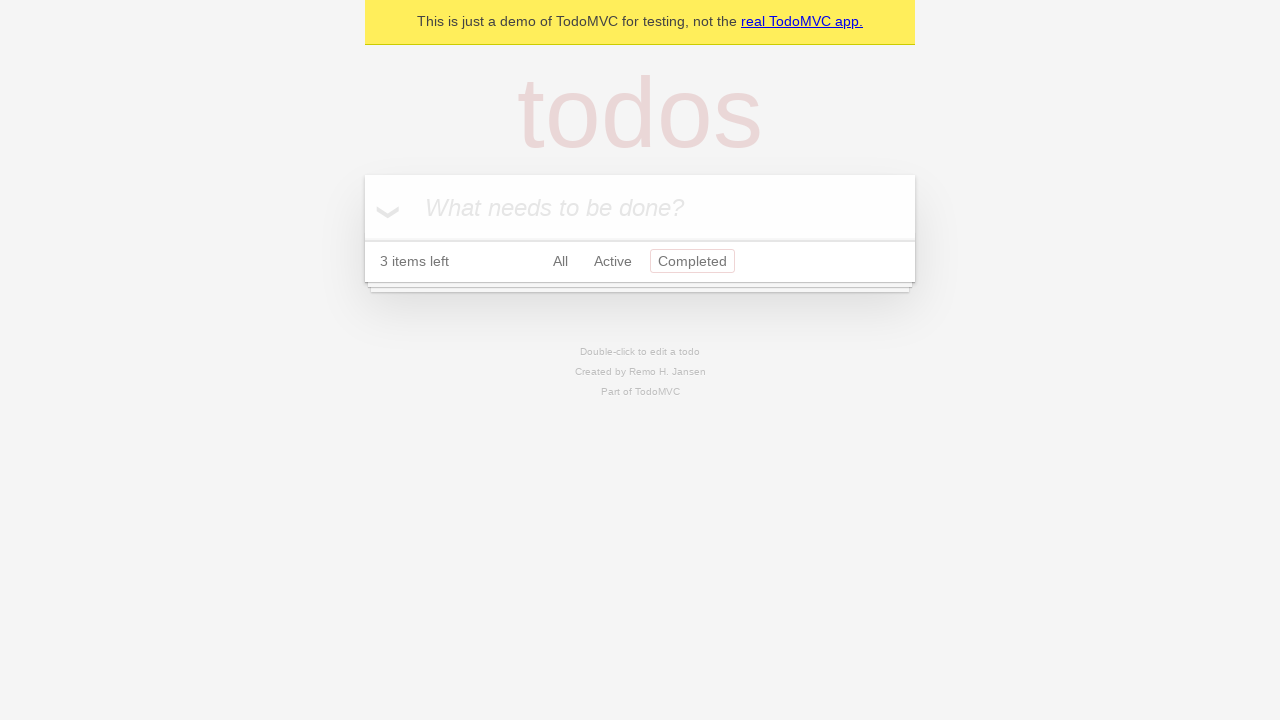

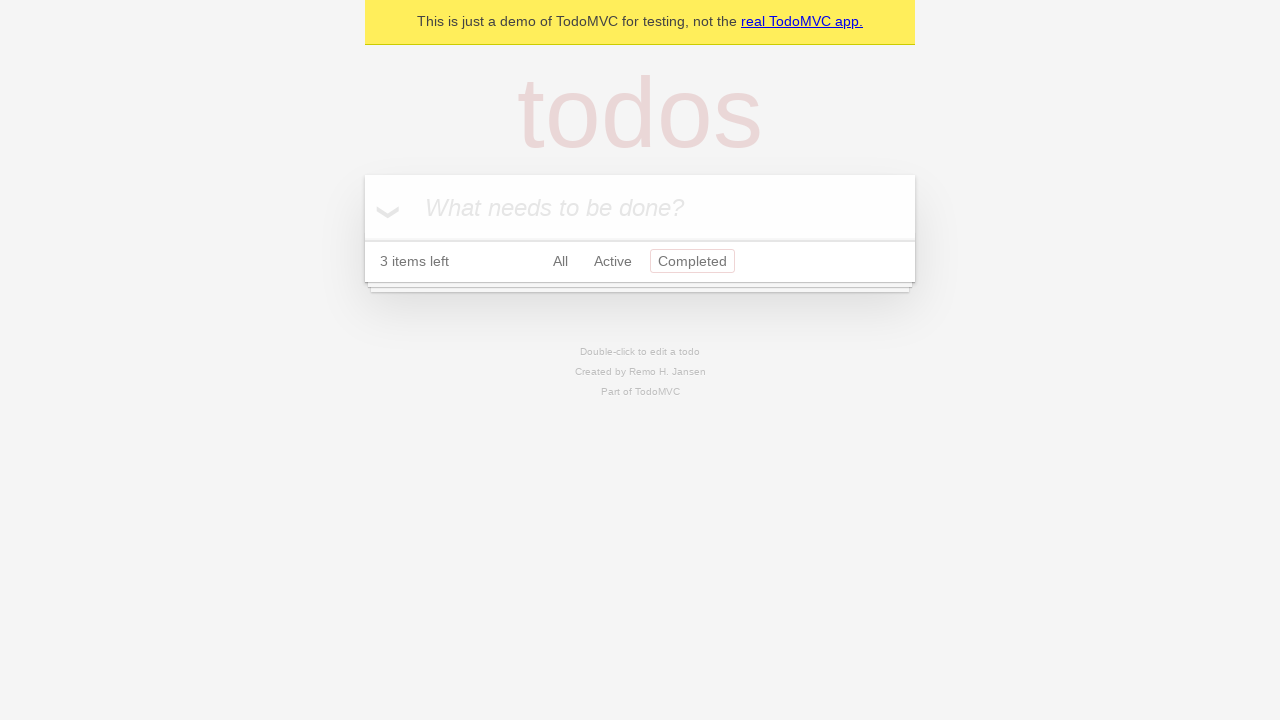